Tests filling out a practice form by entering first name, last name, email, and phone number into text fields on the DemoQA automation practice form.

Starting URL: https://demoqa.com/automation-practice-form

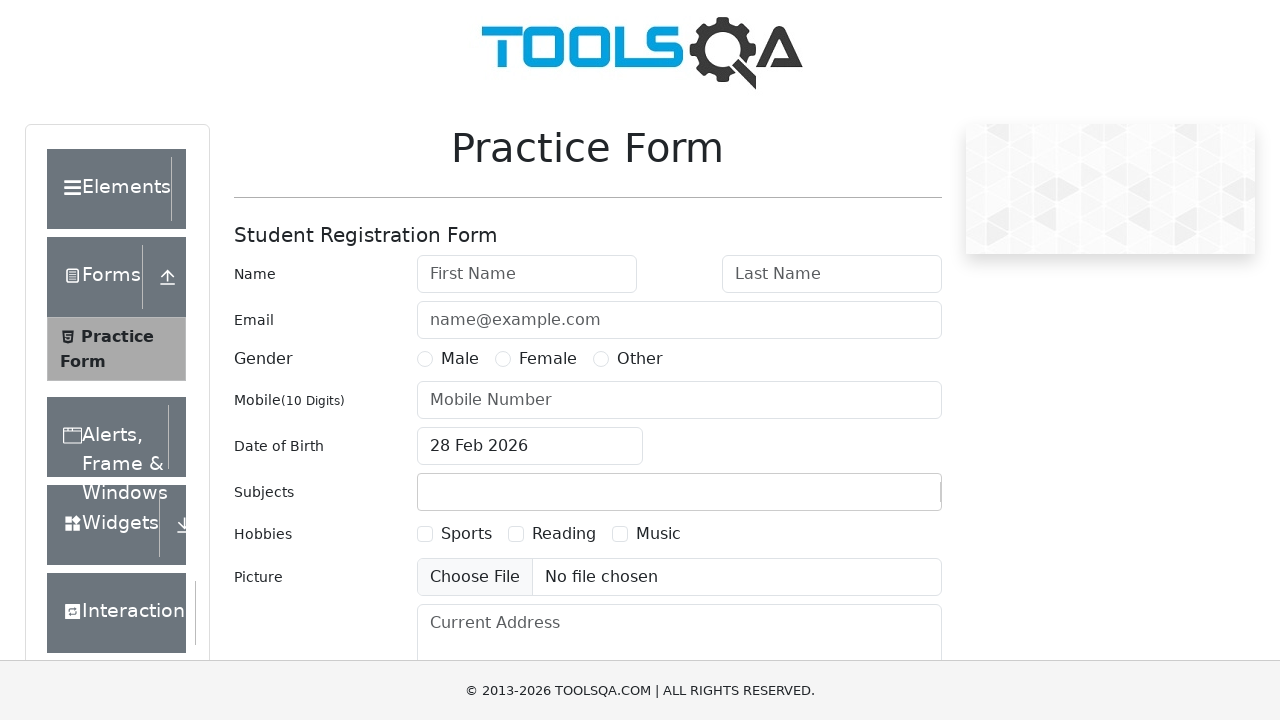

Filled first name field with 'Chandhu' on #firstName
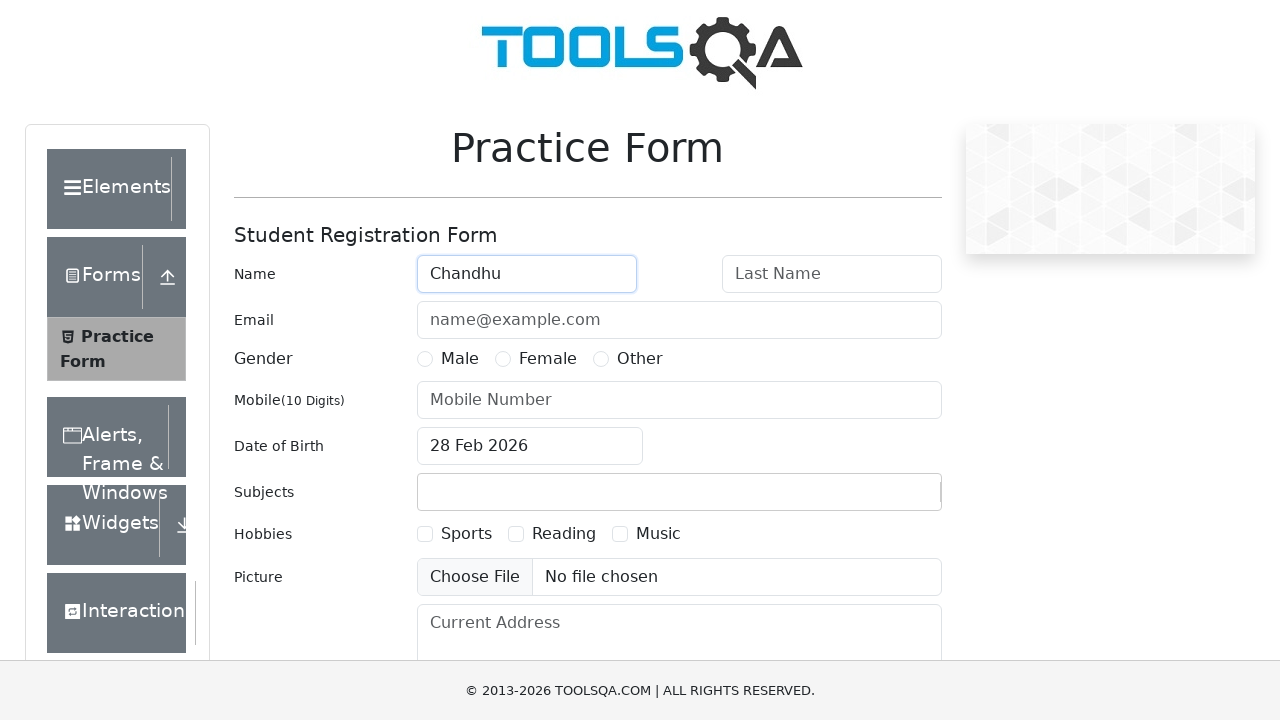

Filled last name field with 'shekar' on #lastName
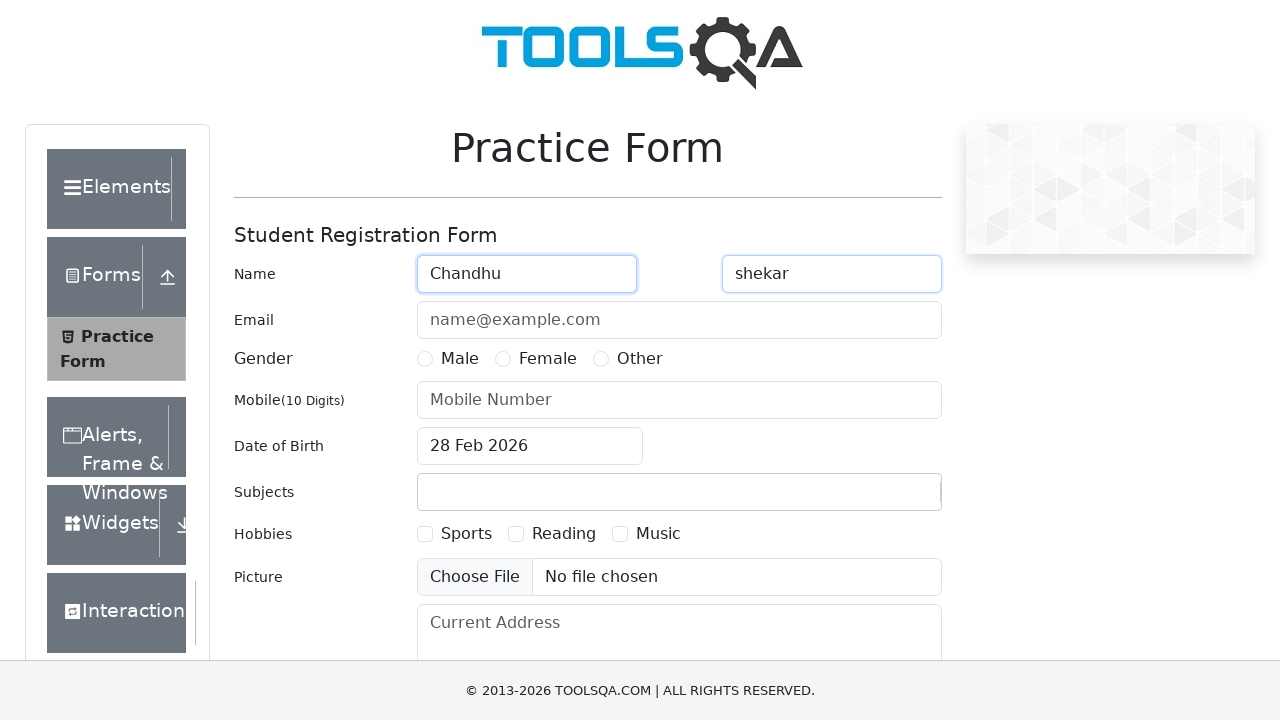

Filled email field with 'shekar@gmail.com' on #userEmail
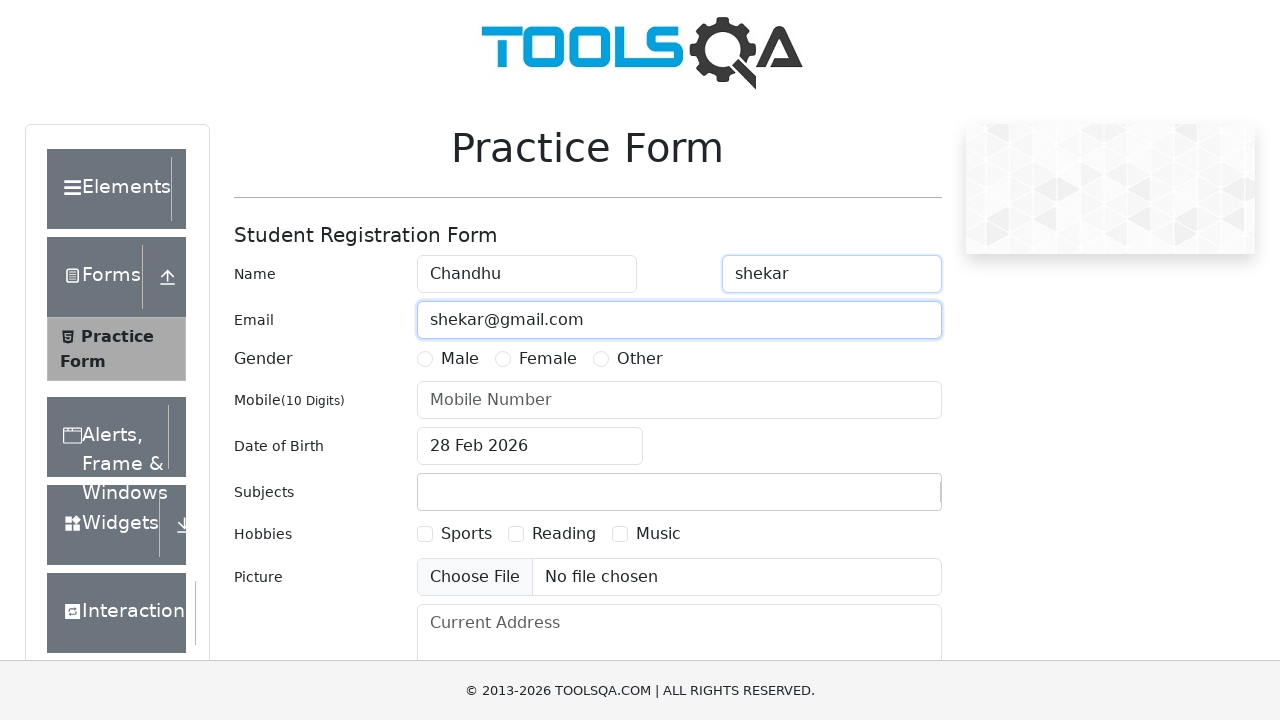

Filled phone number field with '9902455850' on #userNumber
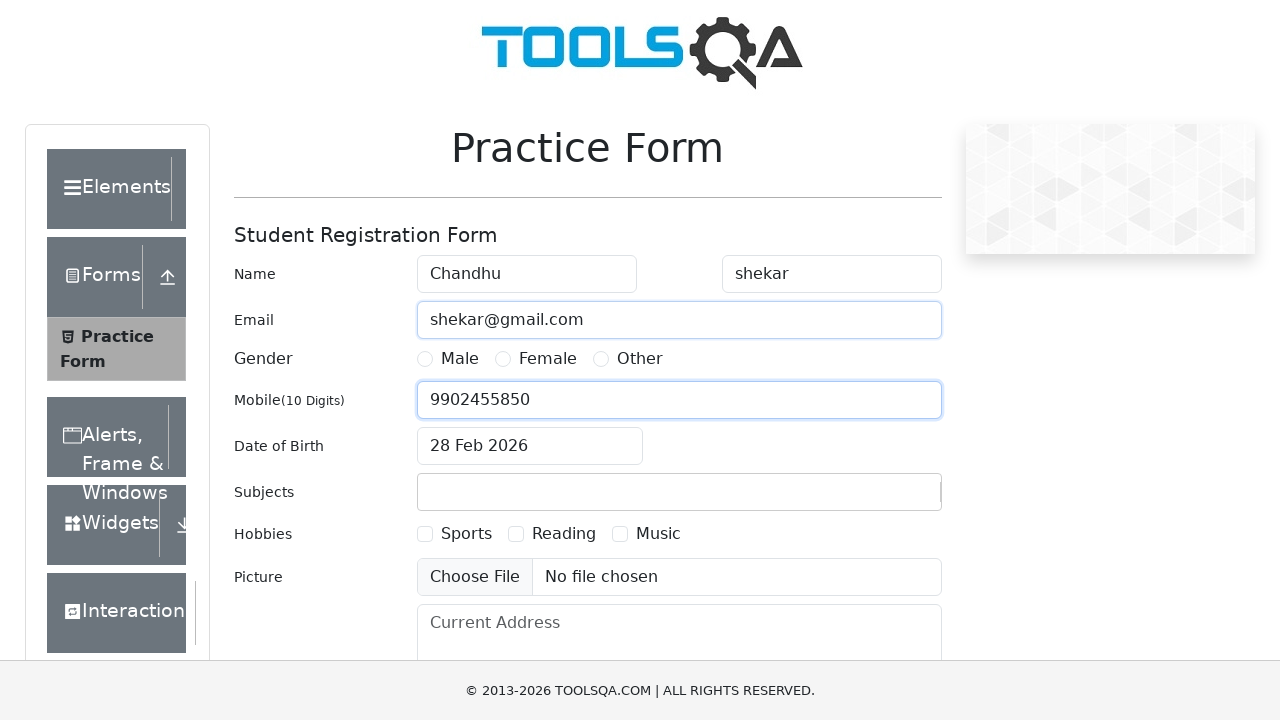

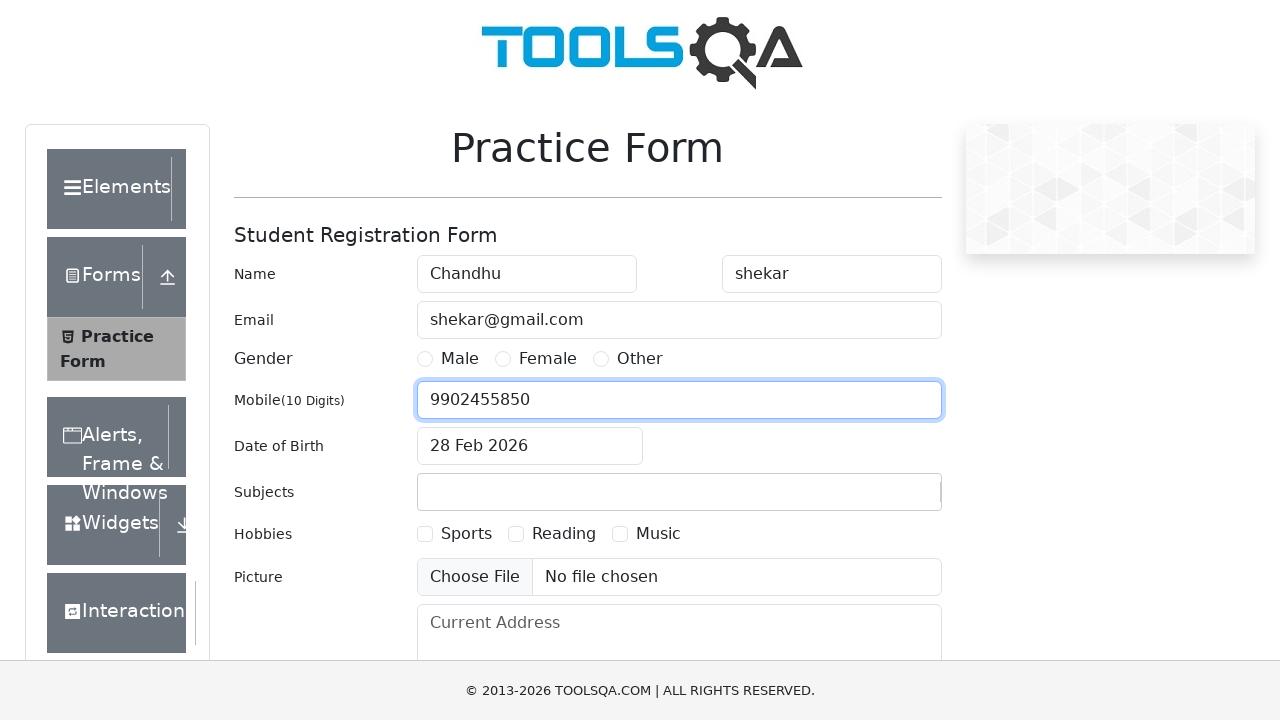